Tests drag and drop functionality within an iframe by dragging a draggable element onto a droppable target on the jQuery UI demo page

Starting URL: https://jqueryui.com/droppable/

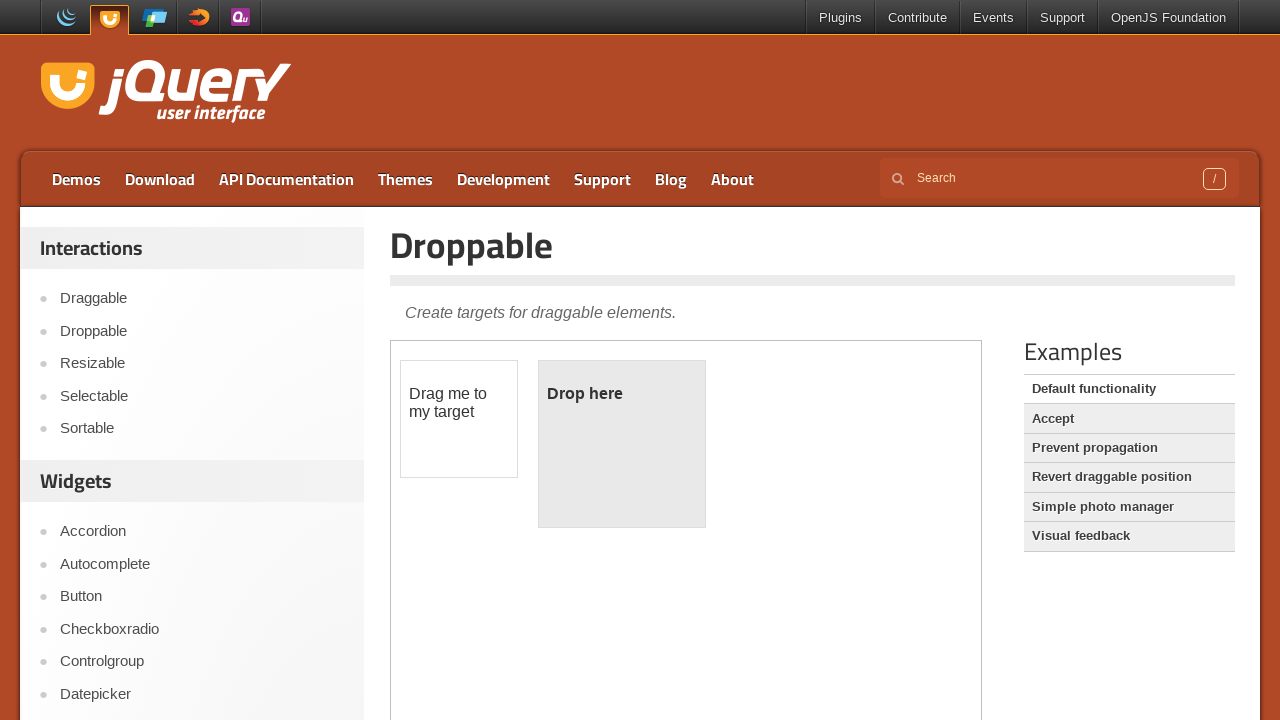

Located the demo iframe containing drag and drop elements
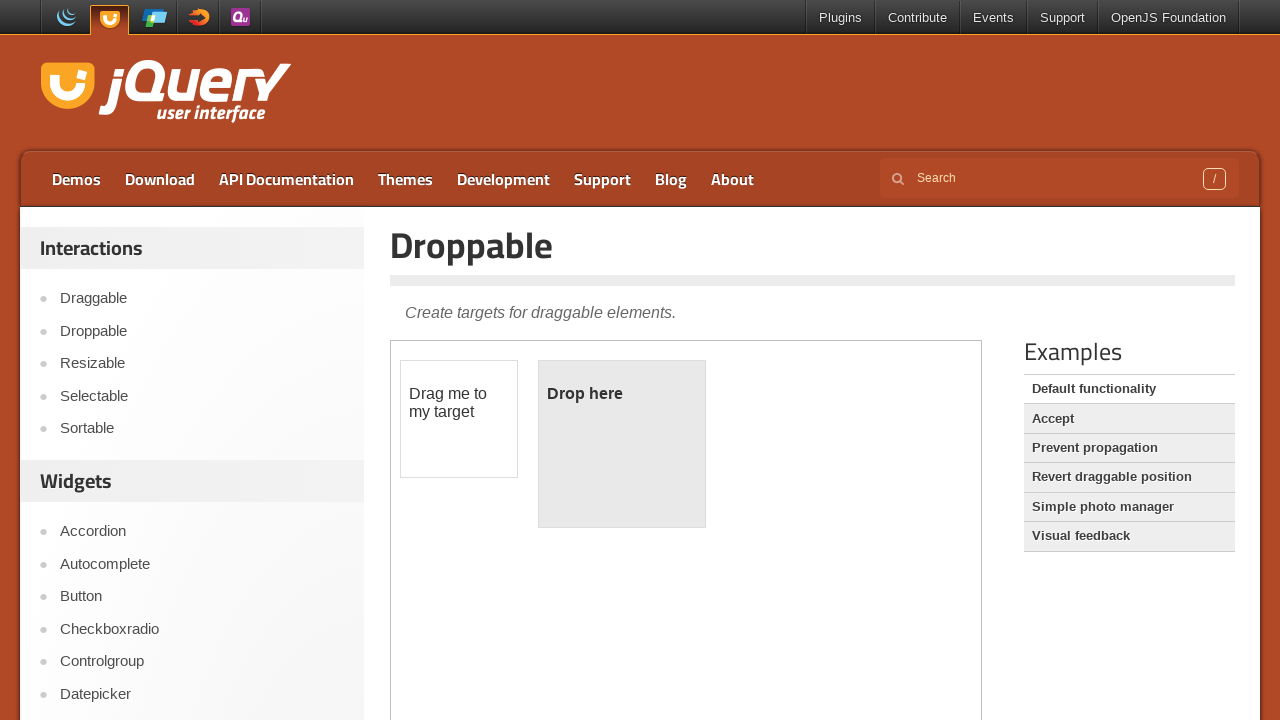

Located the draggable element with ID 'draggable'
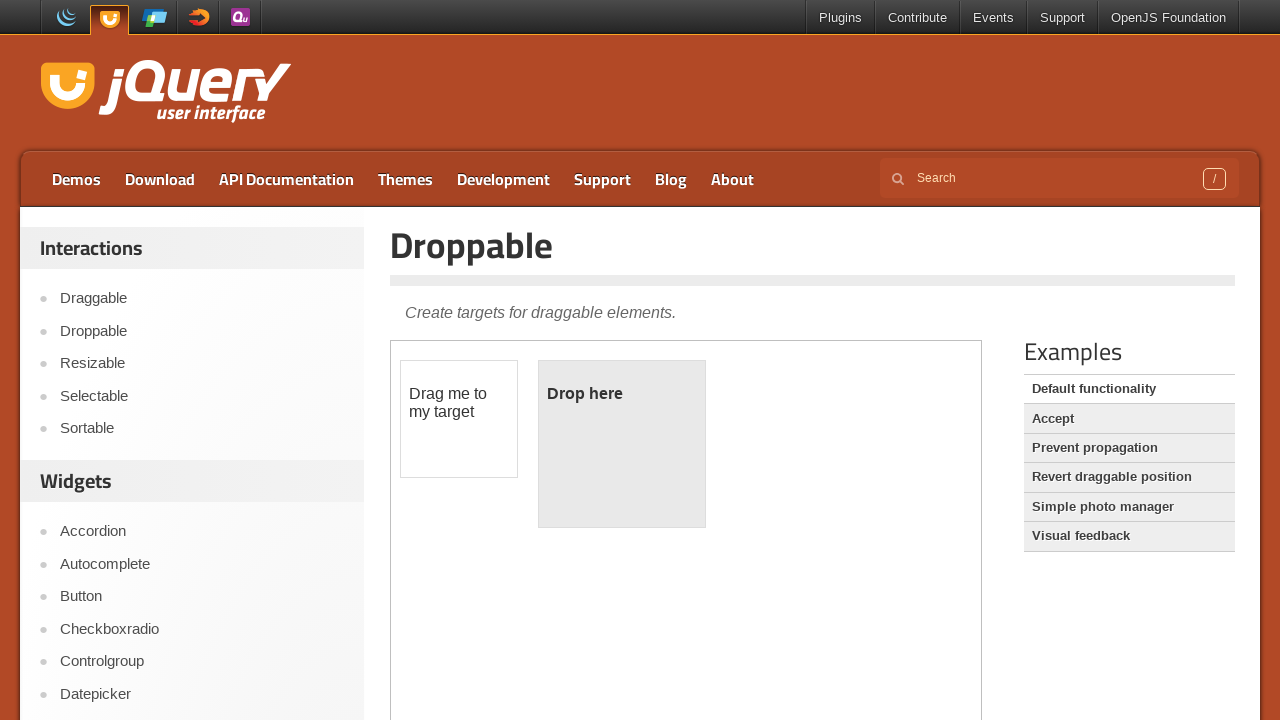

Located the droppable target element with ID 'droppable'
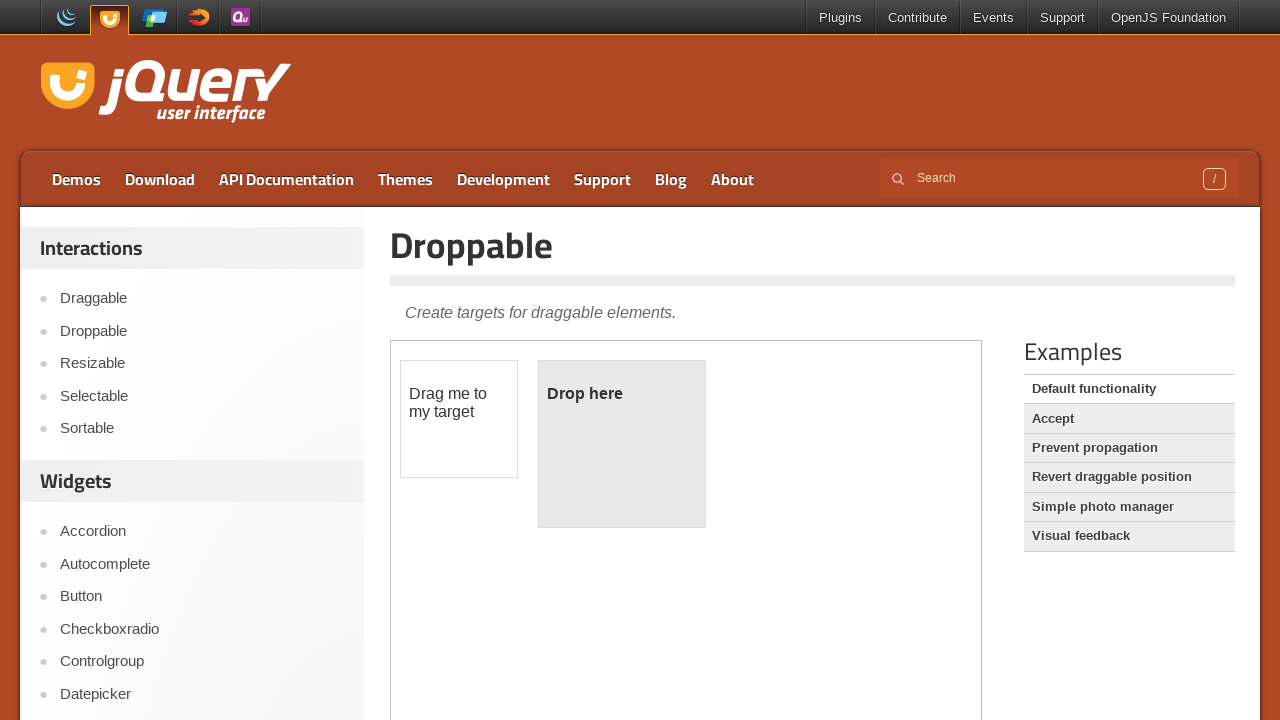

Dragged the draggable element onto the droppable target at (622, 444)
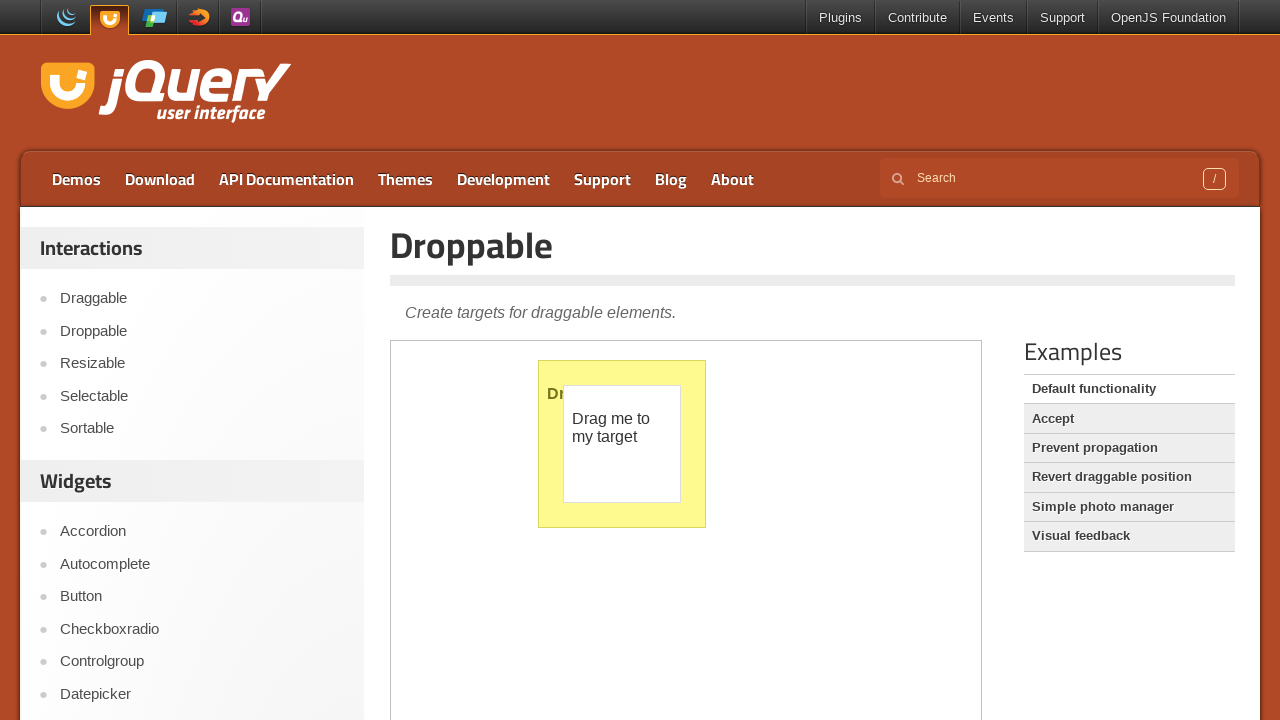

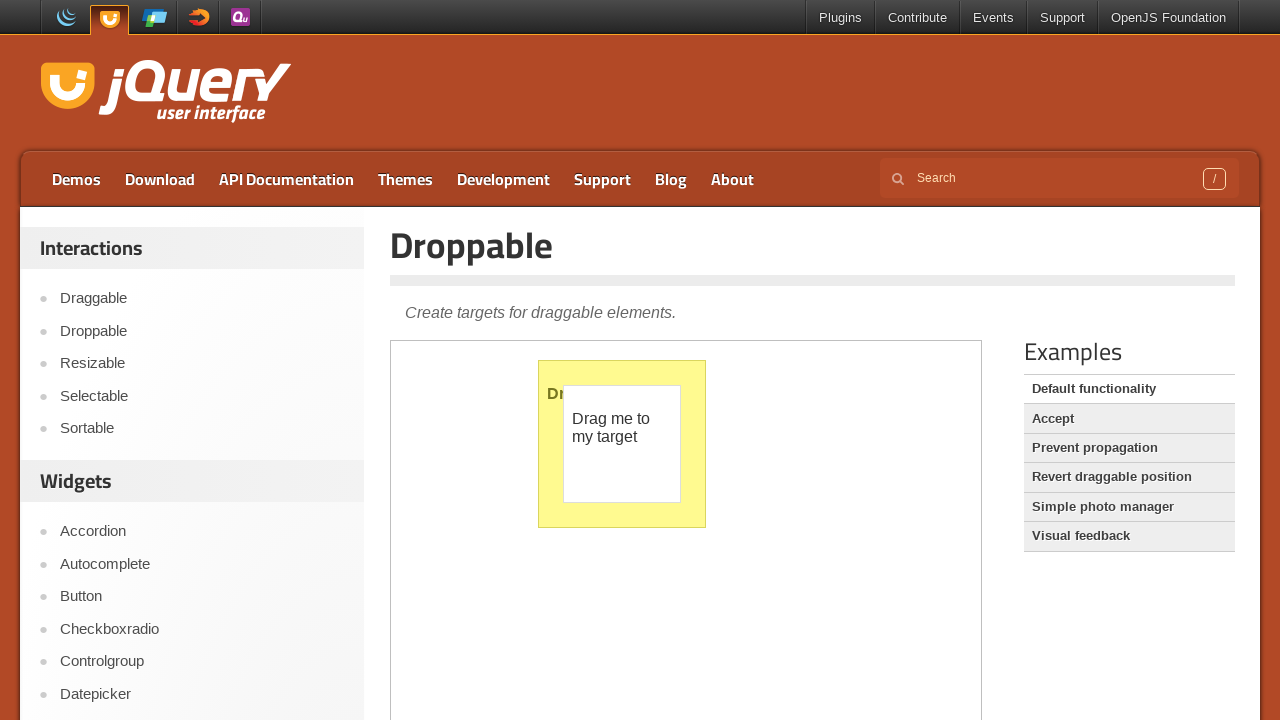